Navigates to login page and verifies the password input field type

Starting URL: https://vue-demo.daniel-avellaneda.com

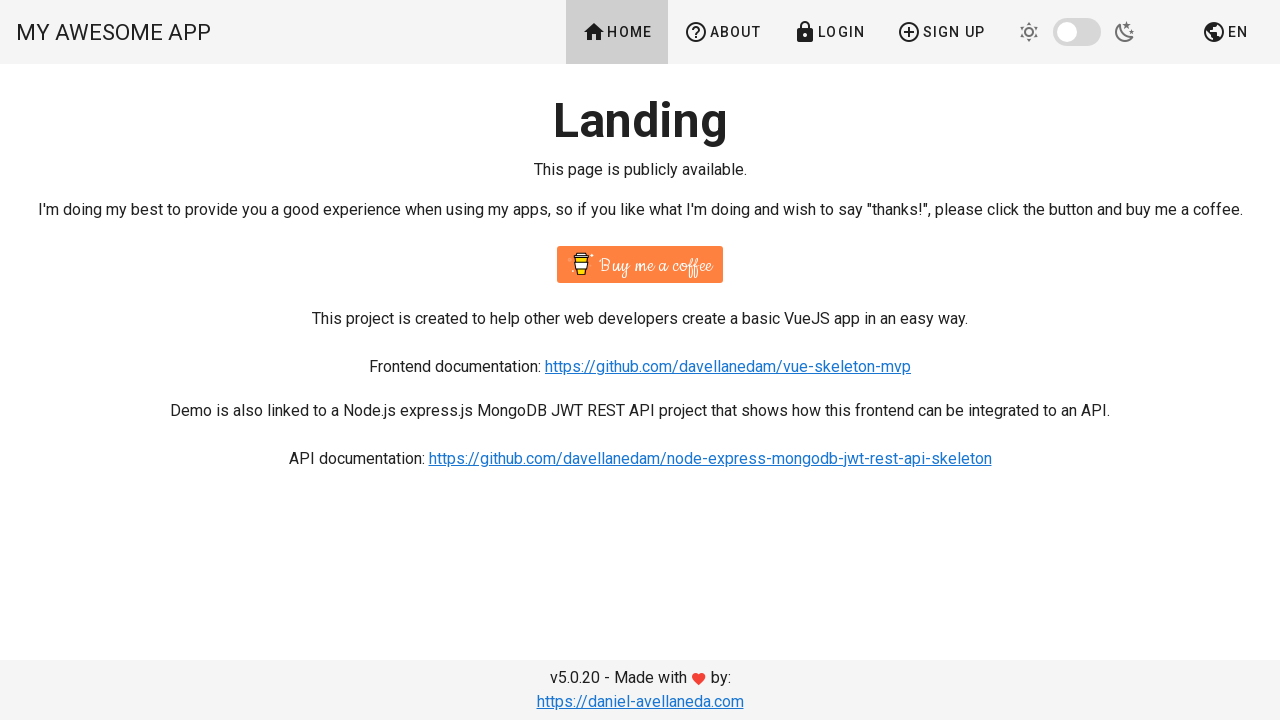

Navigated to Vue demo login page
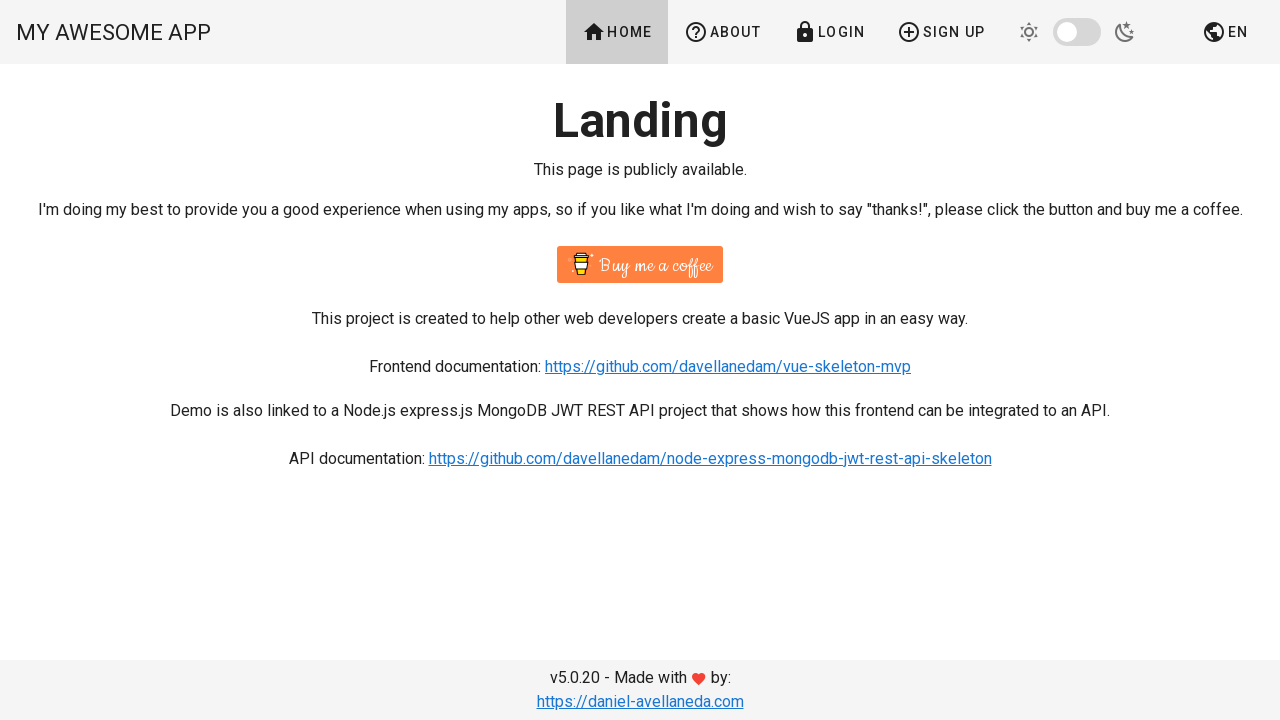

Clicked Login link to navigate to login page at (829, 32) on text=Login
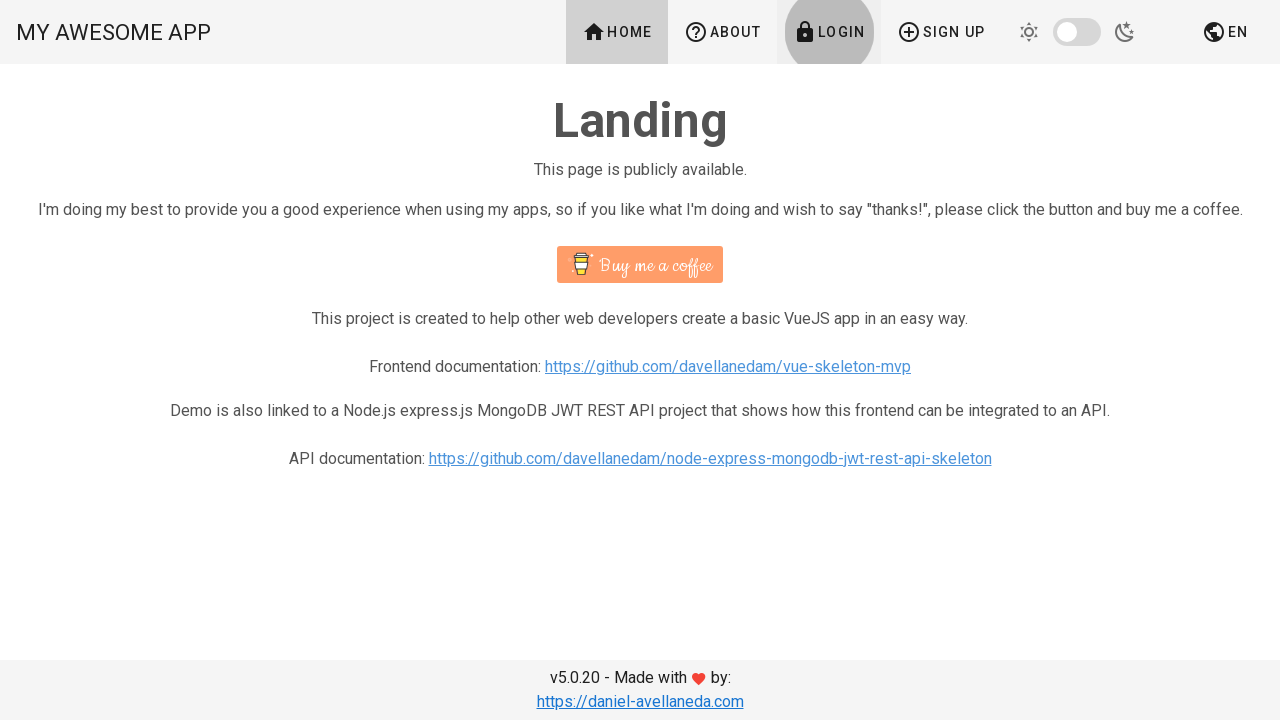

Located password input field
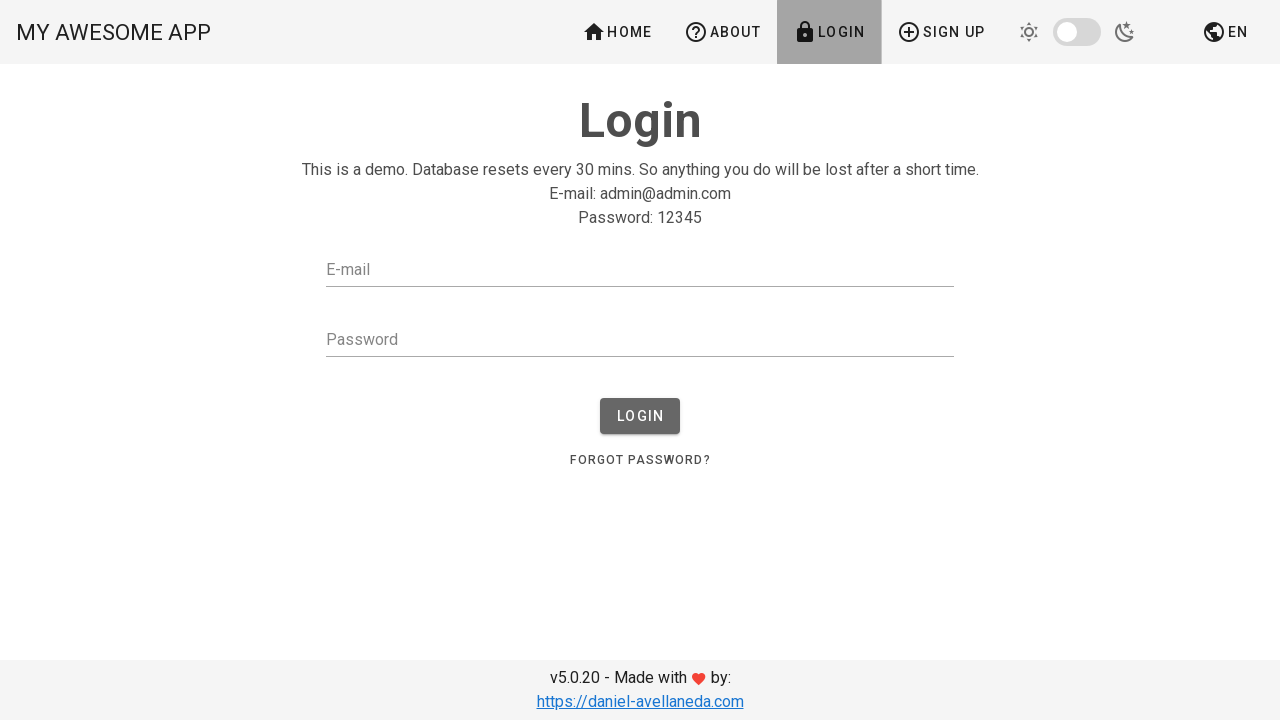

Verified password input field has correct type='password' attribute
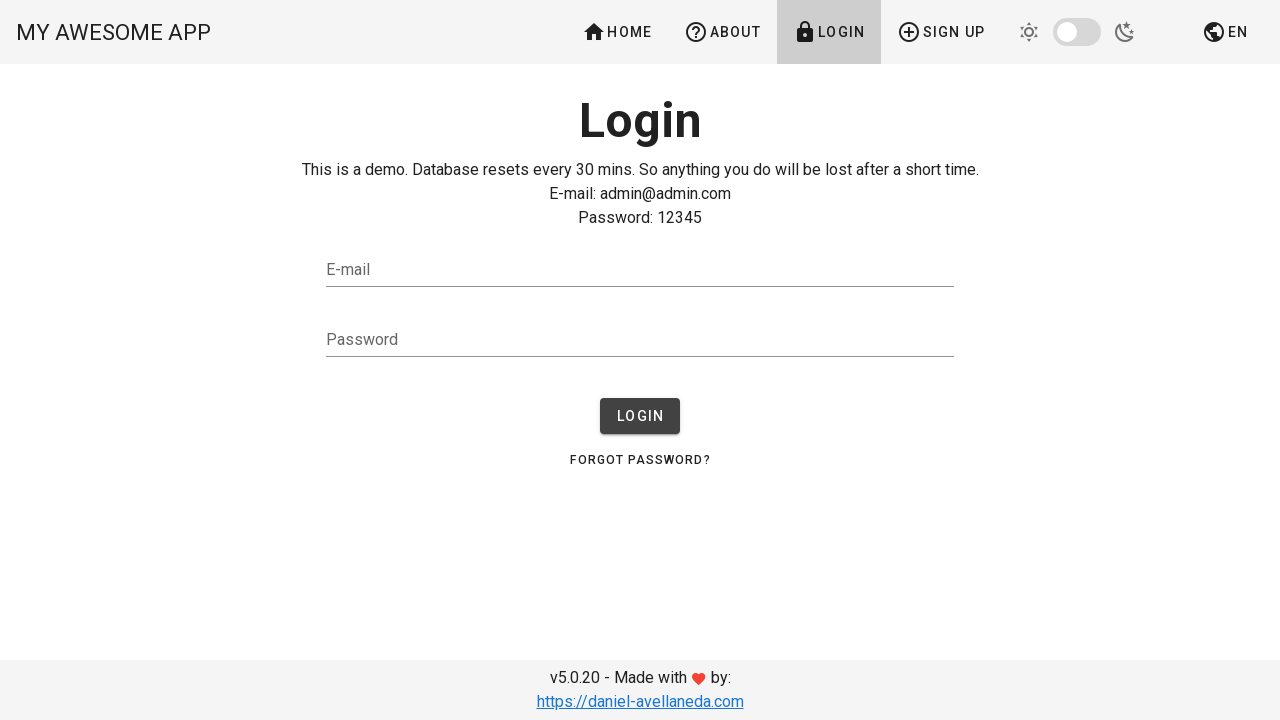

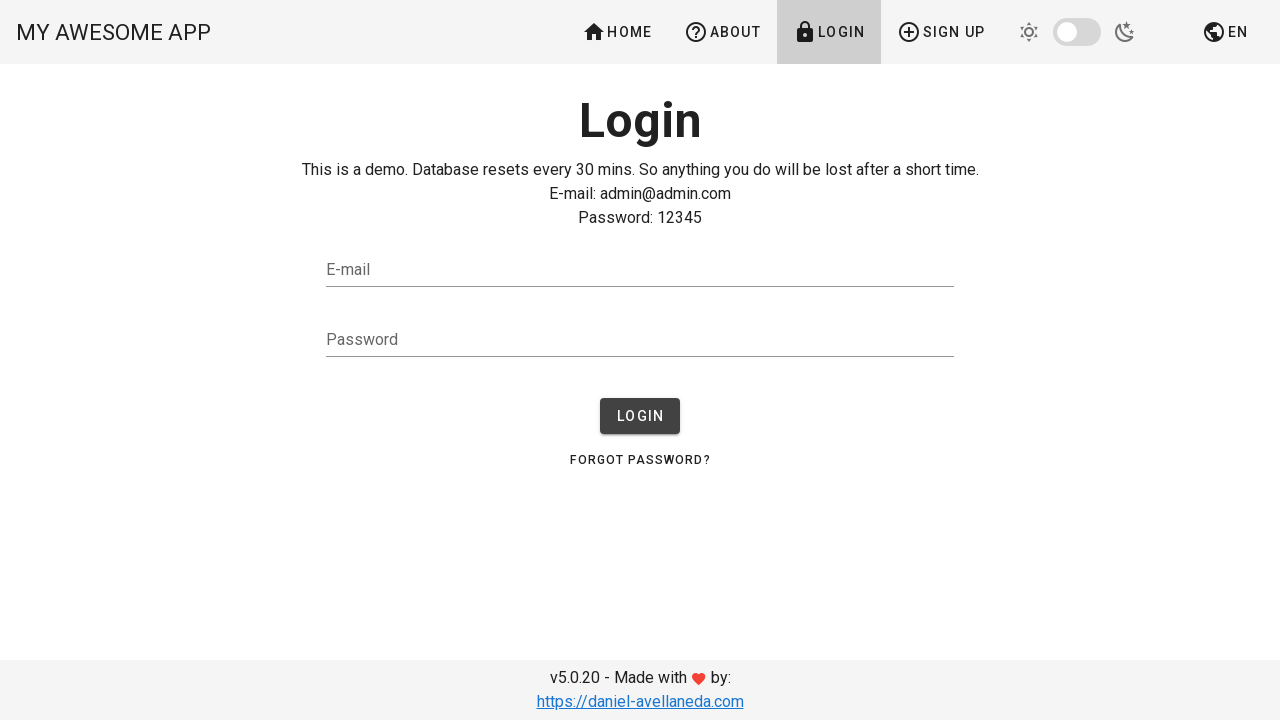